Tests window and iframe handling by opening a W3Schools example page, switching to a new window, interacting with an iframe, and handling an alert dialog

Starting URL: https://www.w3schools.com/jsref/met_win_alert.asp

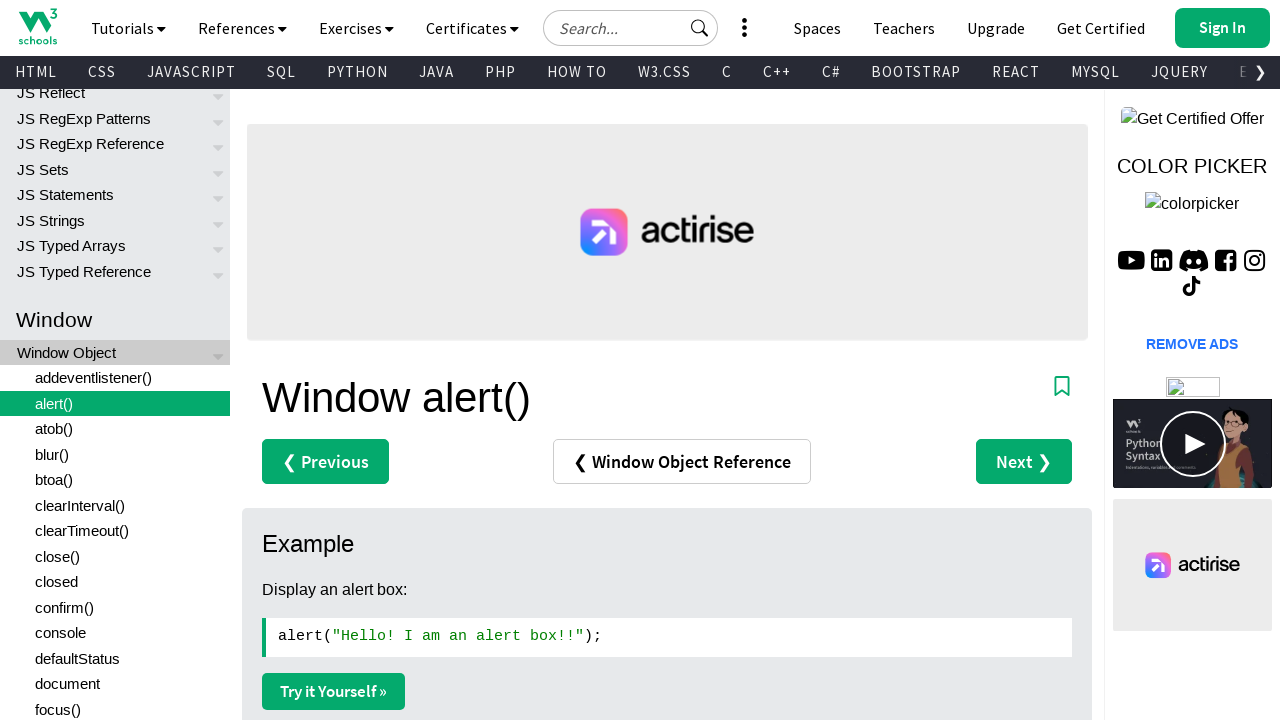

Clicked 'Try it Yourself' button to open new window at (334, 360) on (//a[text()='Try it Yourself »'])[2]
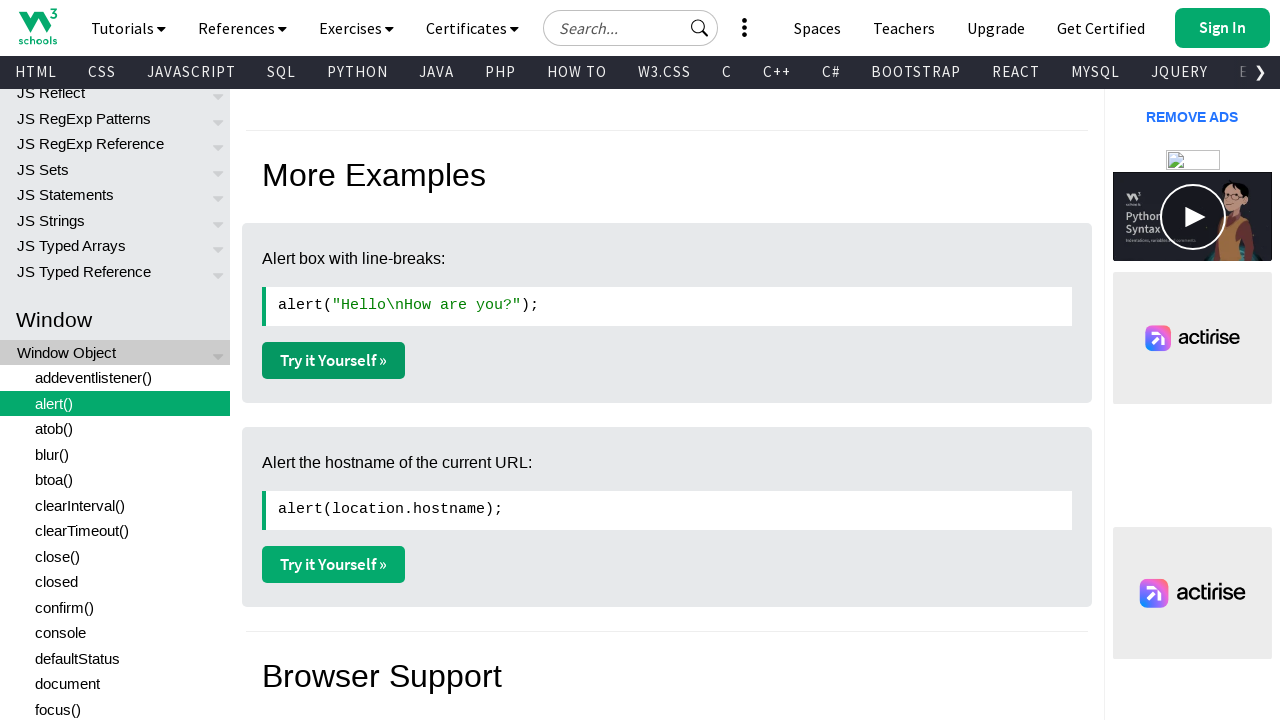

New window opened and captured
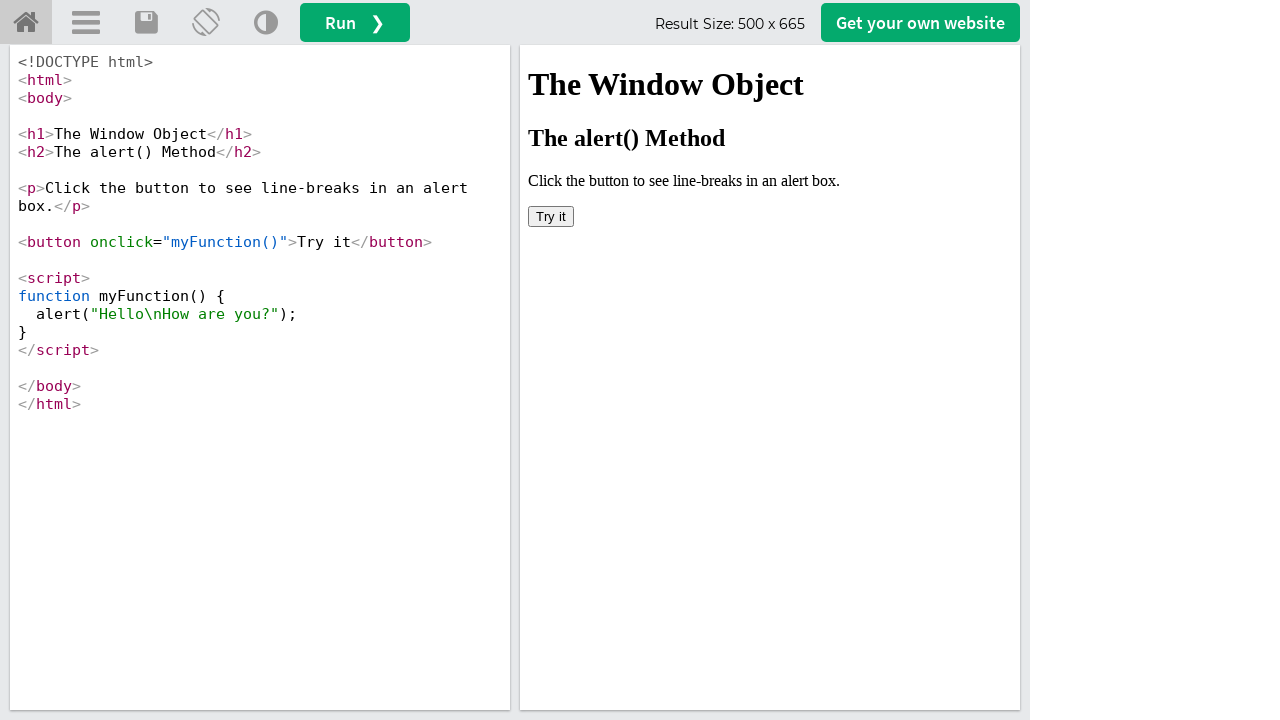

New window page loaded completely
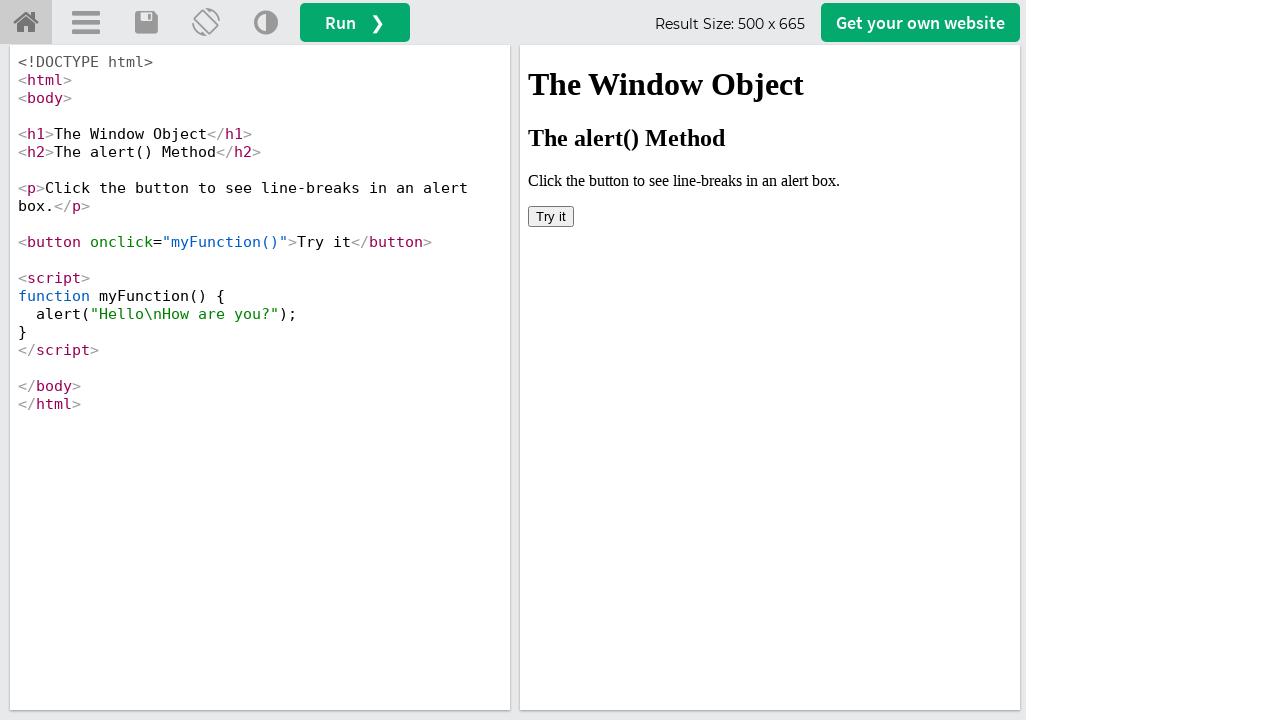

Located iframe element #iframeResult
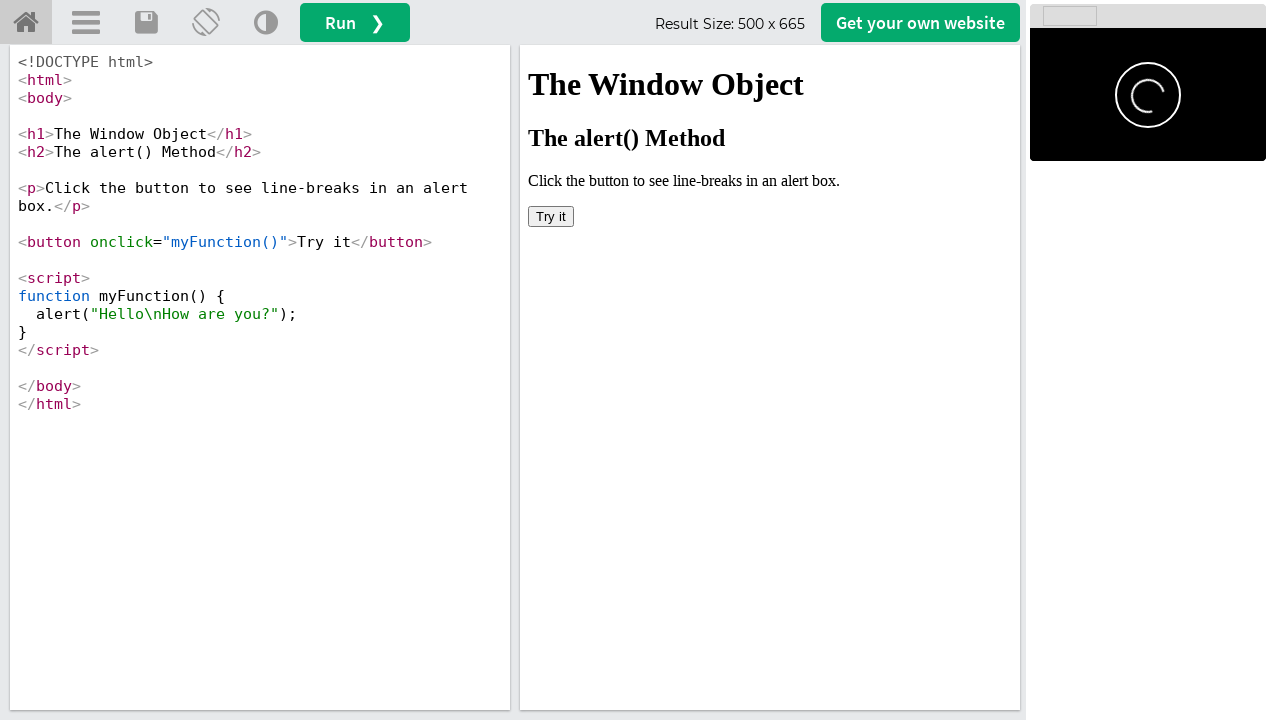

Set up dialog handler to accept alerts
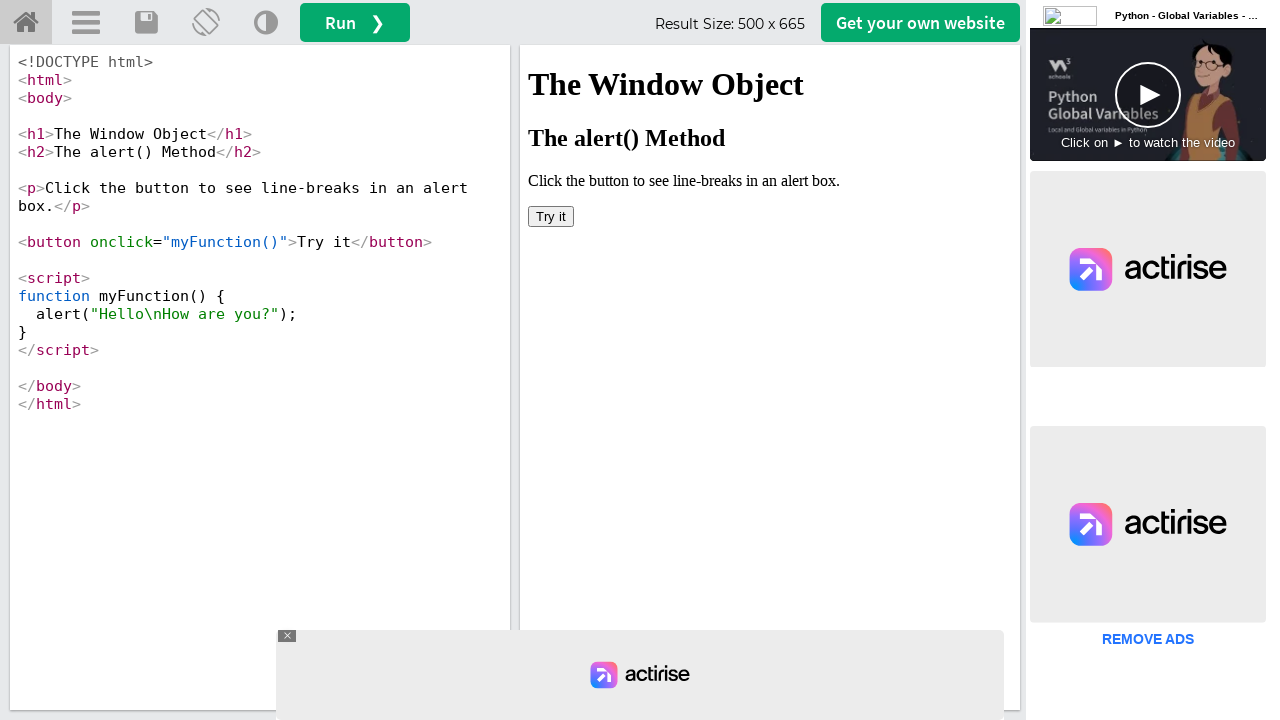

Clicked 'Try it' button inside iframe to trigger alert at (551, 216) on #iframeResult >> internal:control=enter-frame >> button:has-text('Try it')
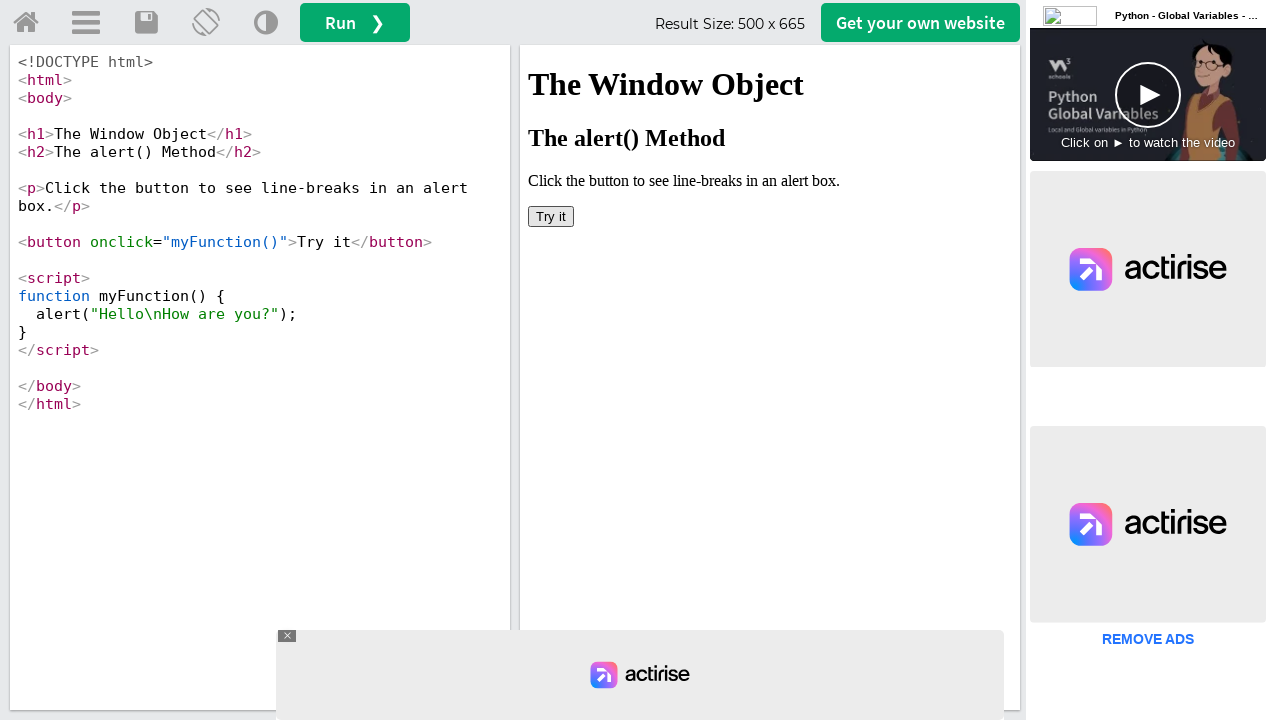

Closed the new window
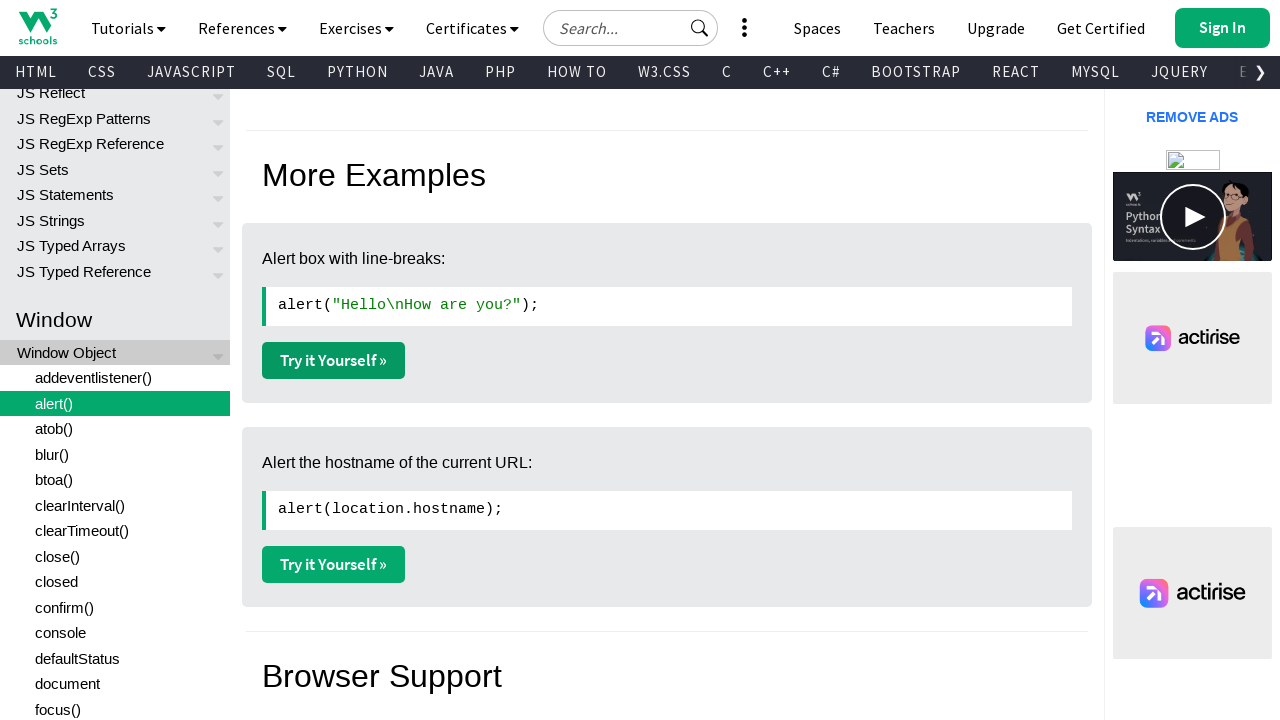

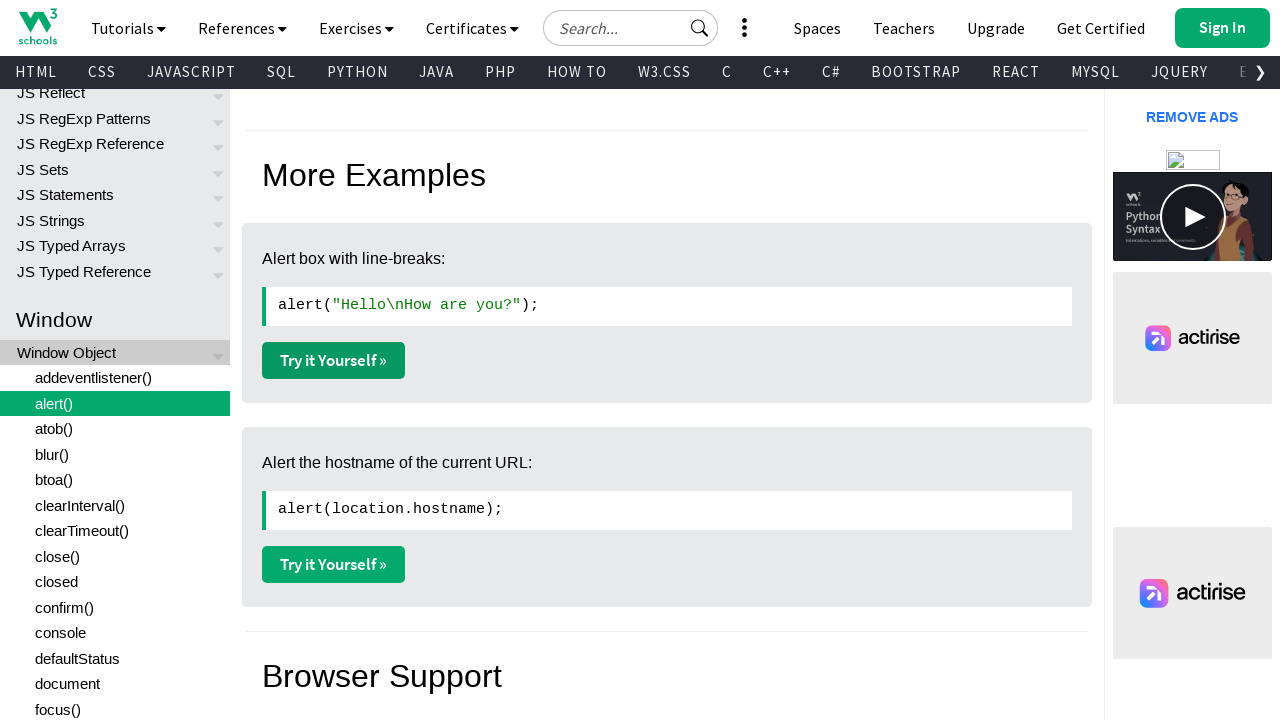